Tests a form submission by filling in name, email, phone number fields, clicking a checkbox, selecting gender from a dropdown, and submitting the form

Starting URL: https://qxf2.com/selenium-tutorial-main

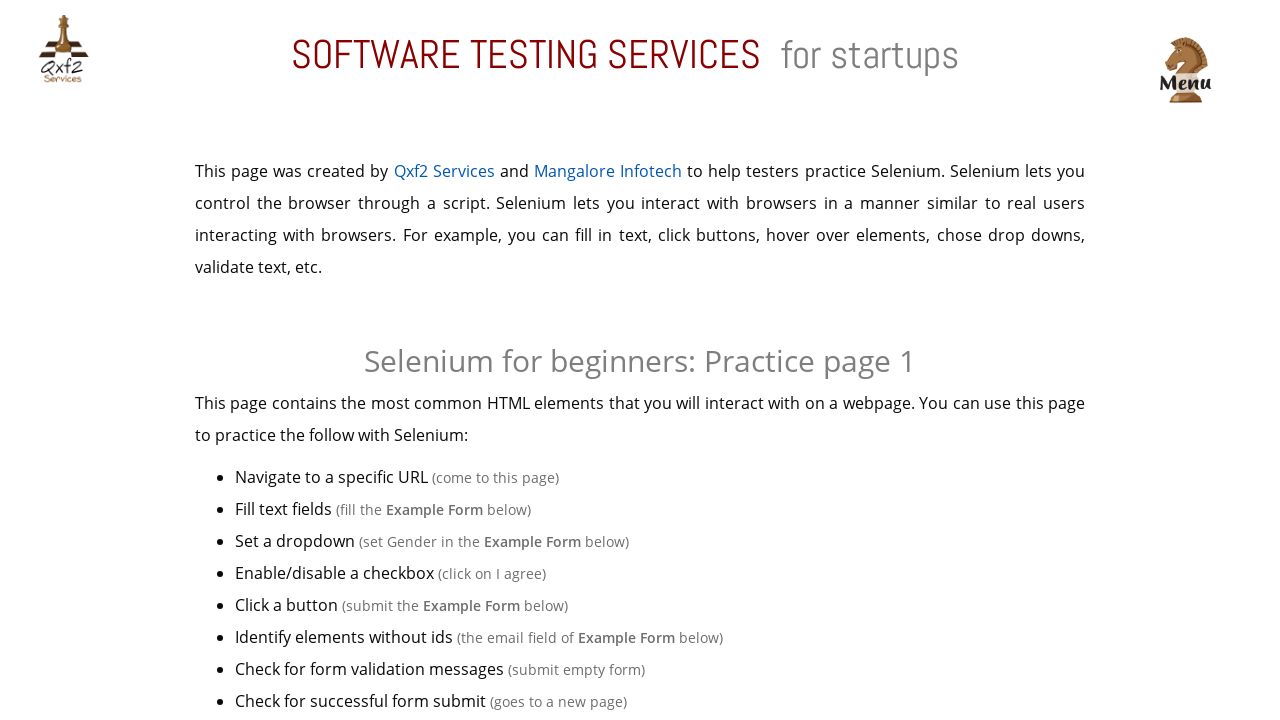

Filled name field with 'abc123' on //*[@id='name']
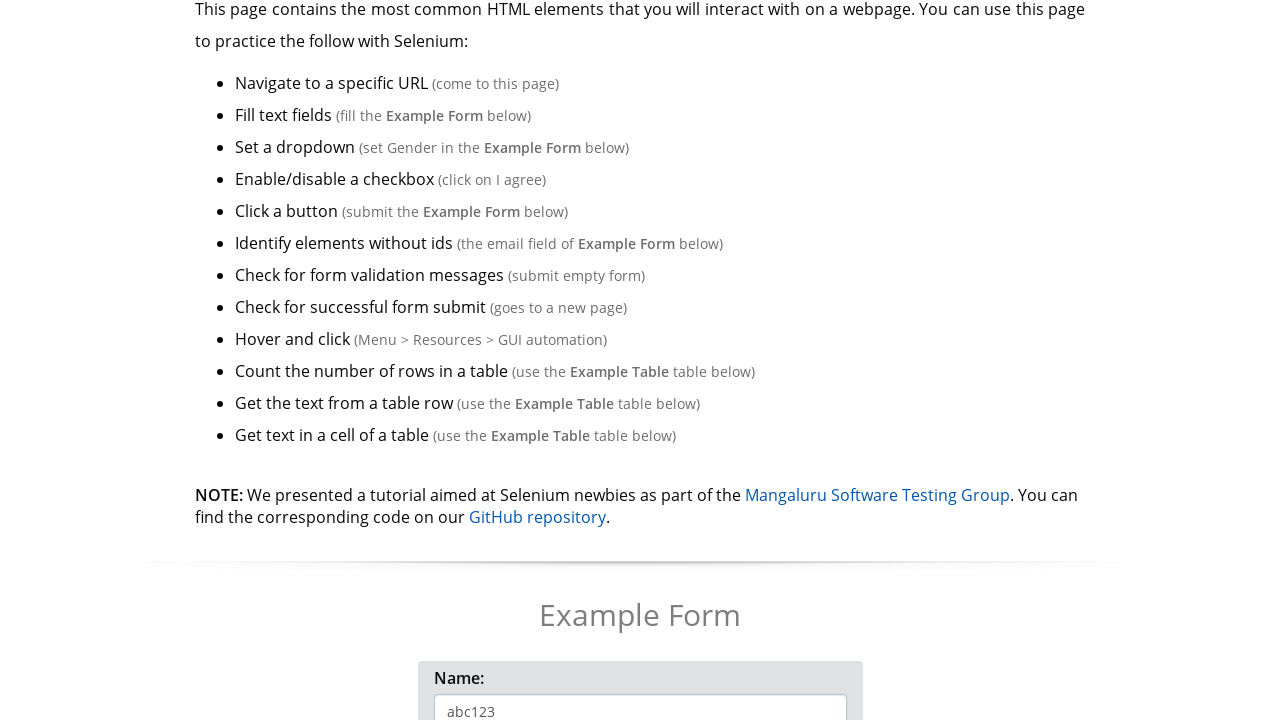

Filled email field with 'def456@ghi789.com' on //*[@id='myform']/div[2]/input
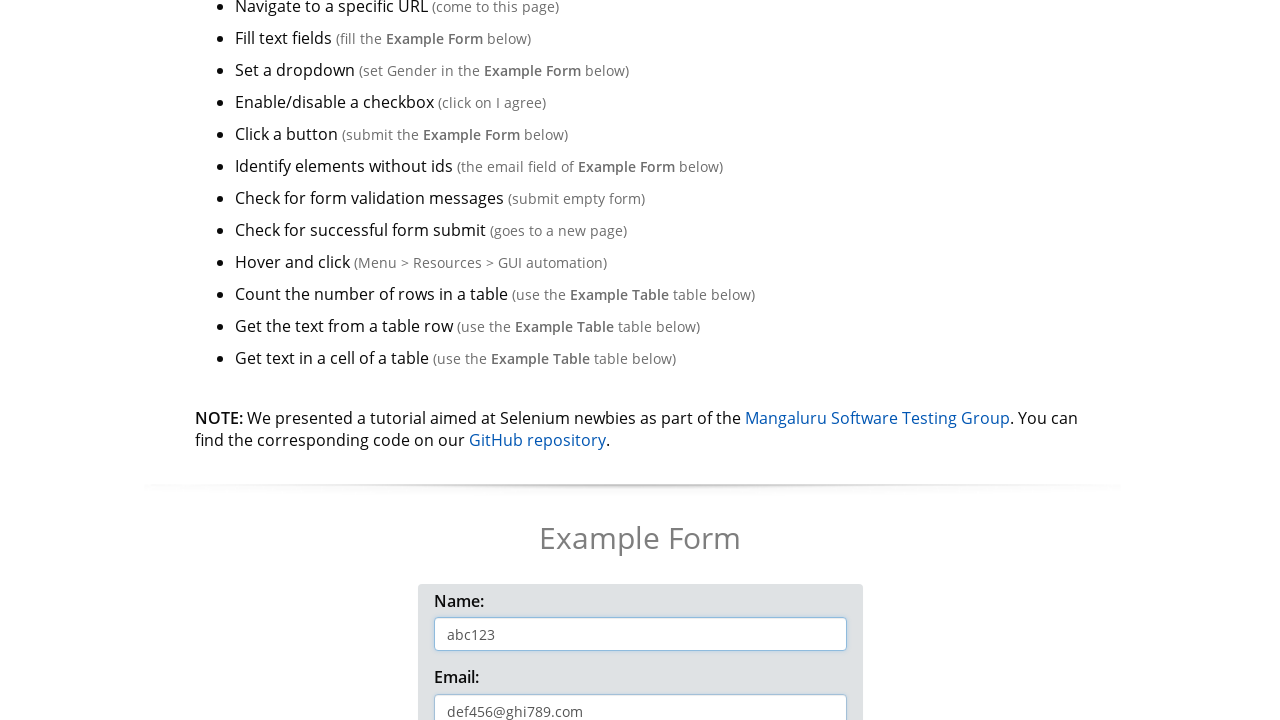

Filled phone number field with '1234567890' on //*[@id='phone']
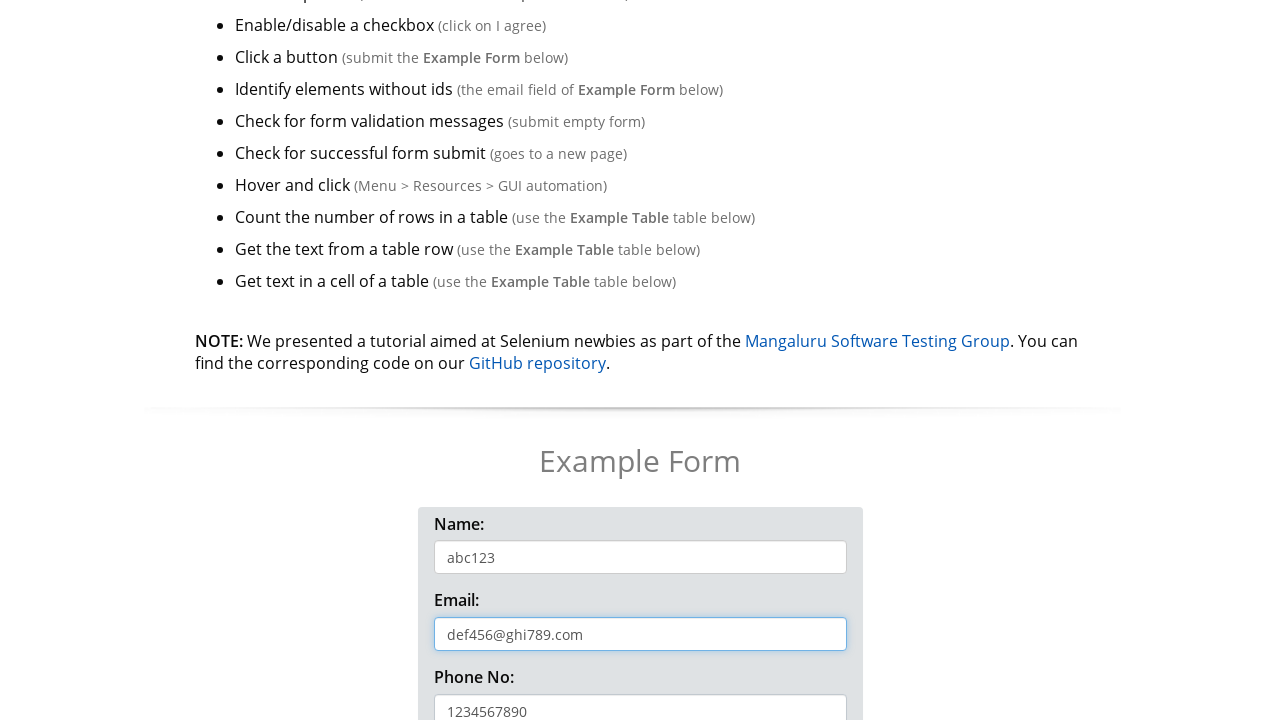

Clicked checkbox at (440, 361) on xpath=//input[@type='checkbox']
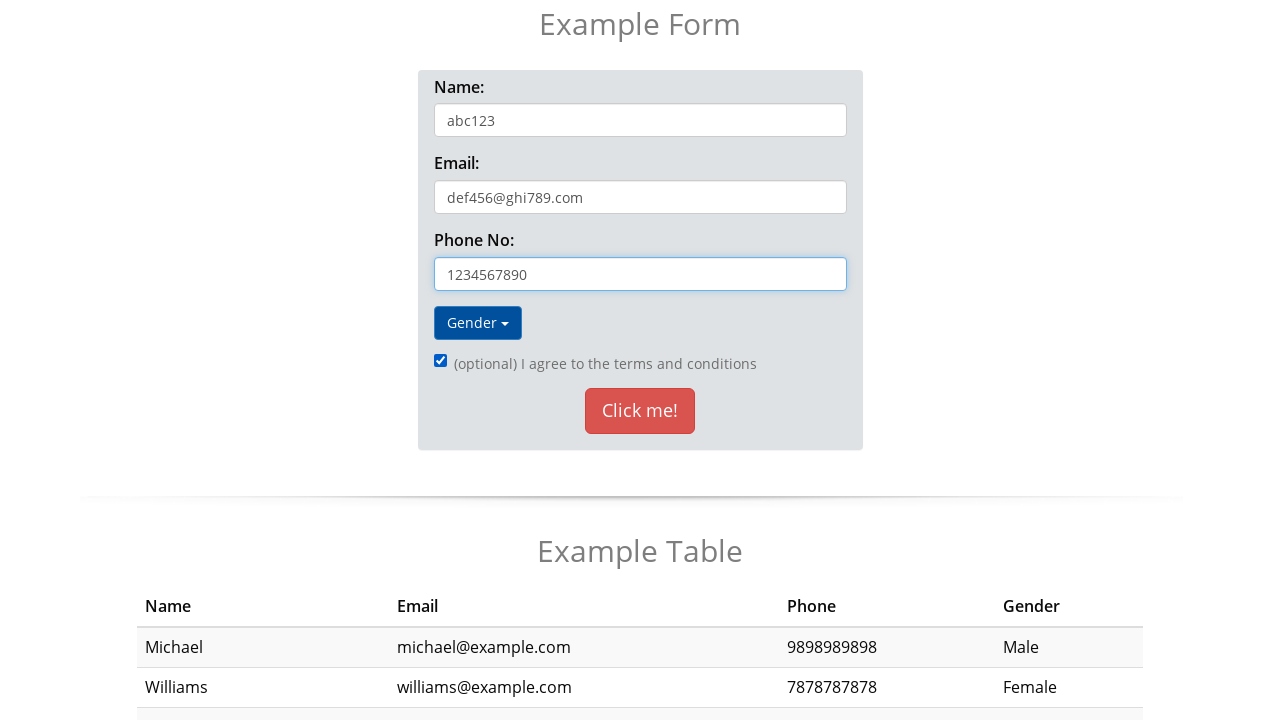

Opened gender dropdown at (478, 323) on xpath=//button[@data-toggle='dropdown']
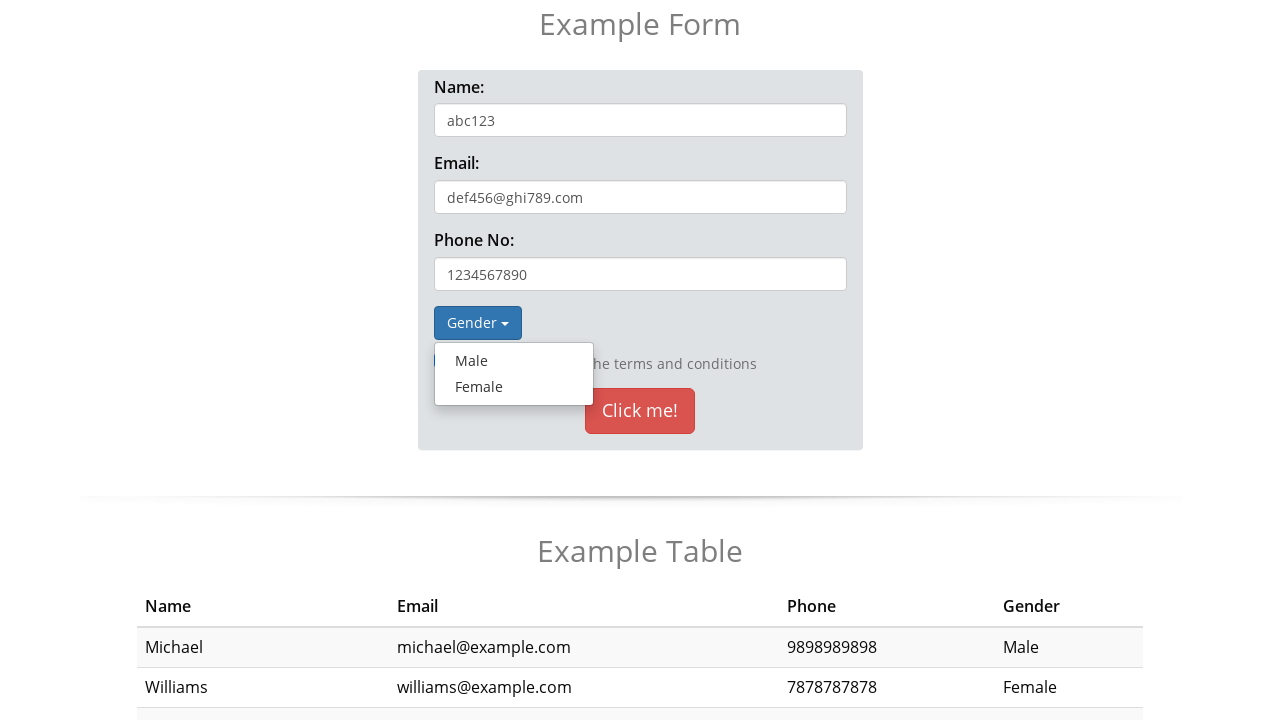

Selected 'Male' from gender dropdown at (514, 361) on xpath=//a[text()='Male']
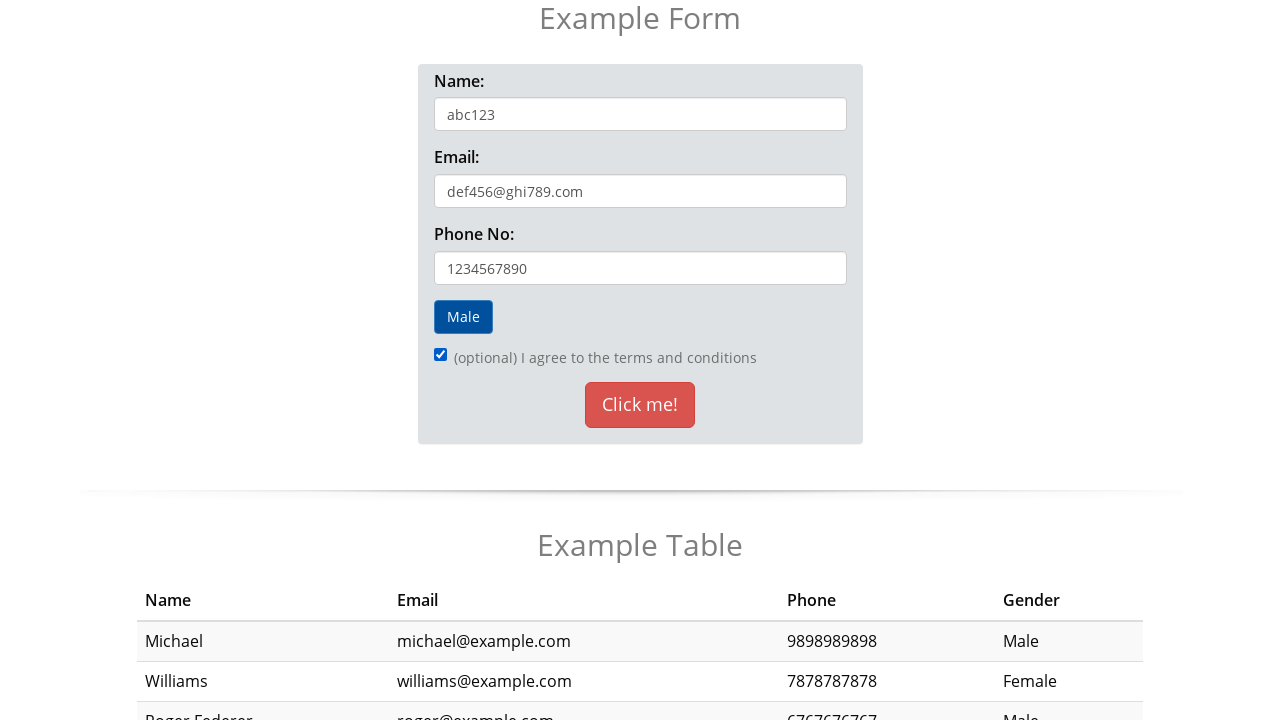

Opened gender dropdown again at (463, 317) on xpath=//button[@data-toggle='dropdown']
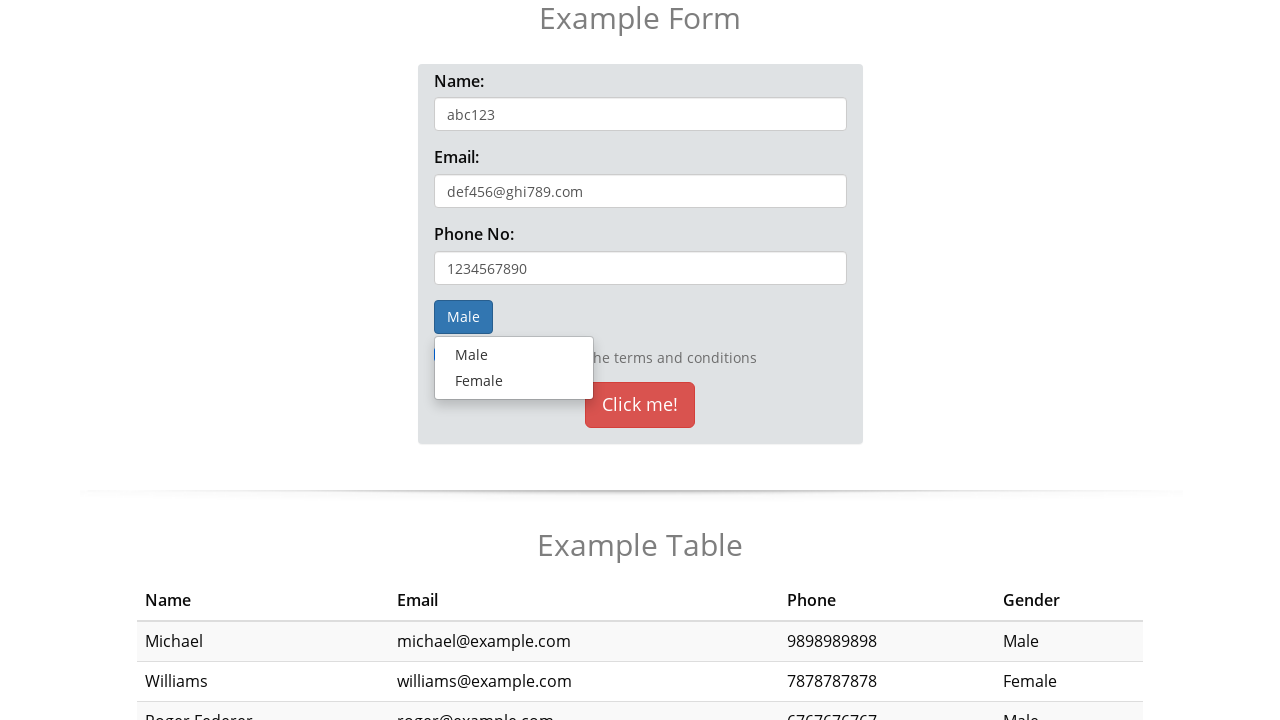

Selected 'Female' from gender dropdown at (514, 381) on xpath=//a[text()='Female']
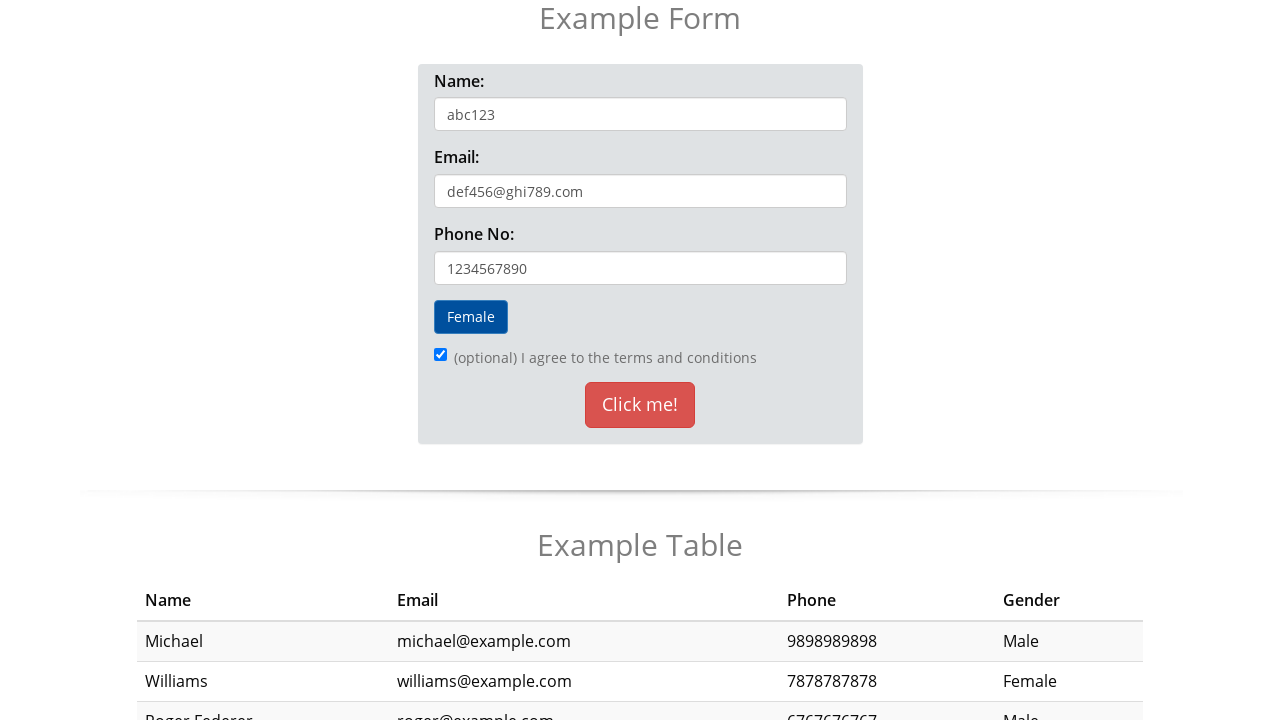

Clicked form submit button at (640, 405) on xpath=//*[@id='myform']/p/button
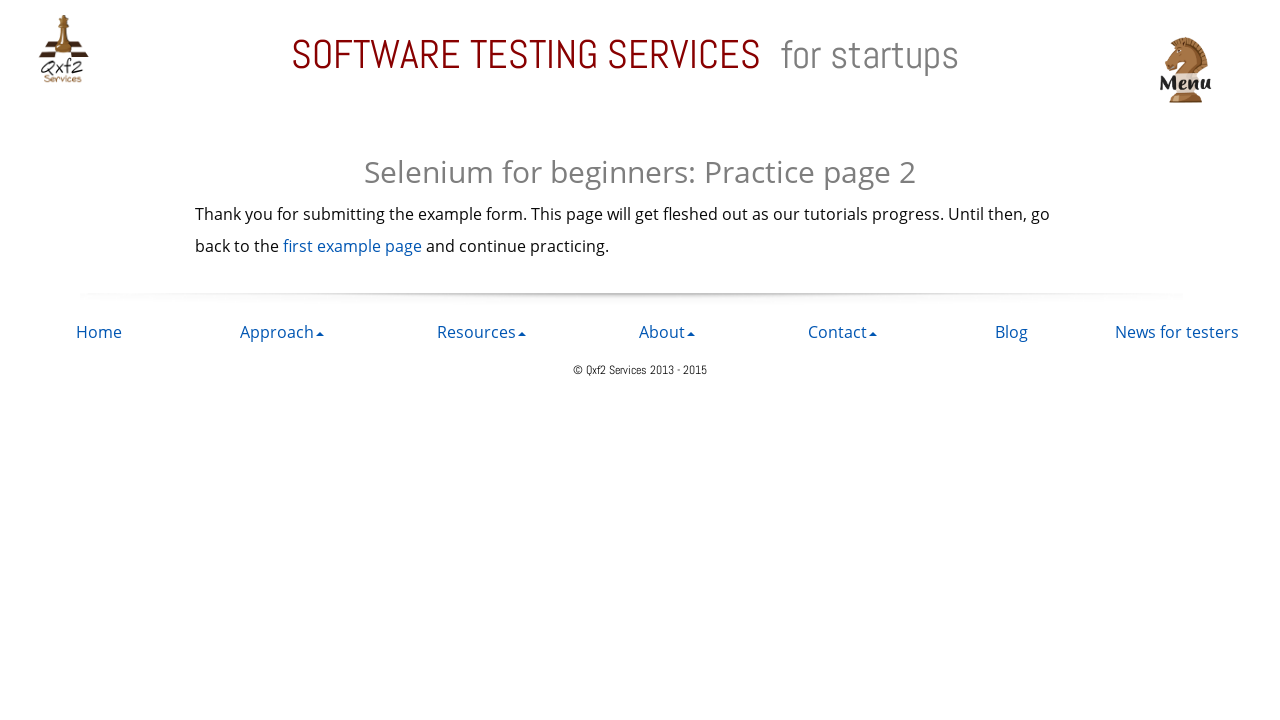

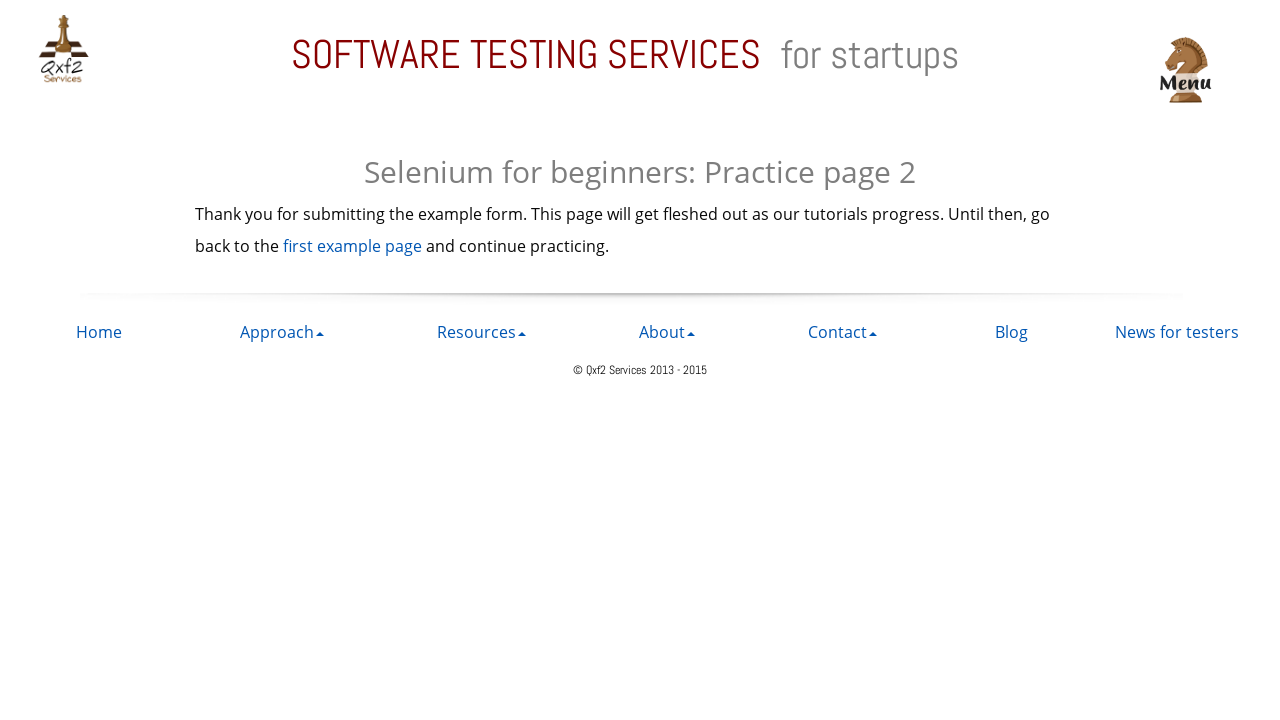